Launches browser, navigates to the Mobile World website, and maximizes the browser window

Starting URL: https://mobileworld.azurewebsites.net/

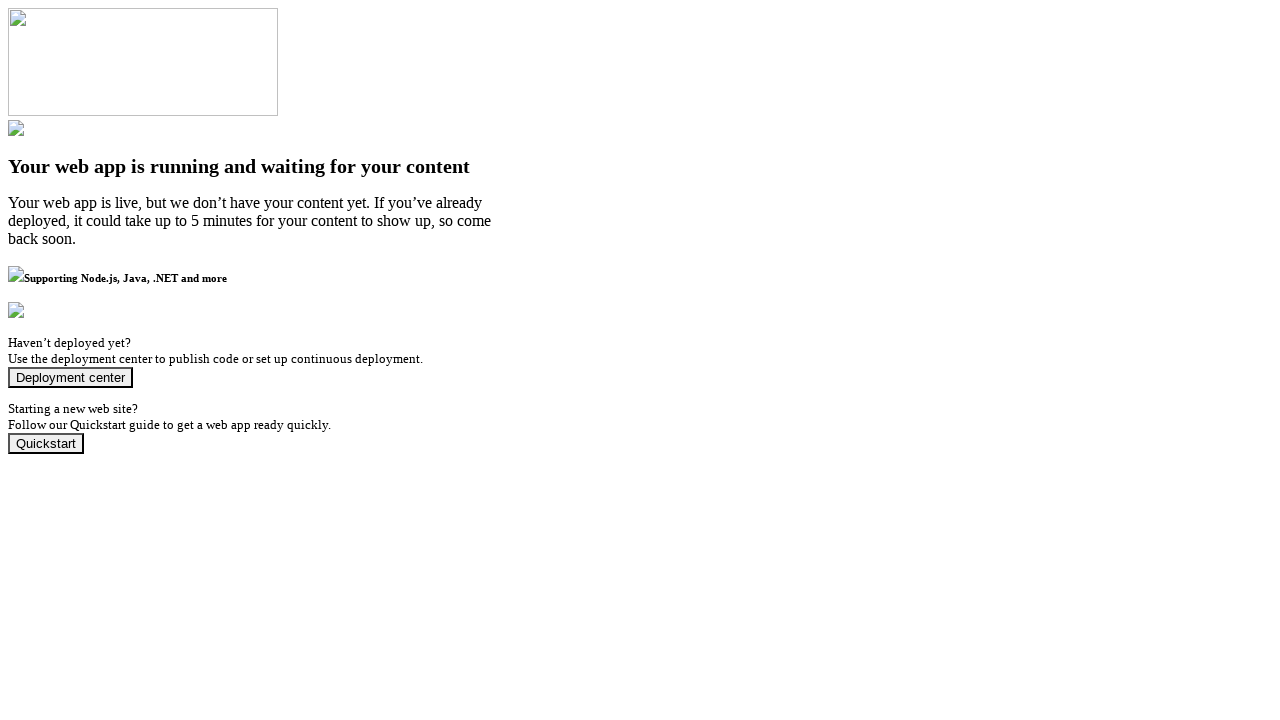

Set browser viewport to 1920x1080
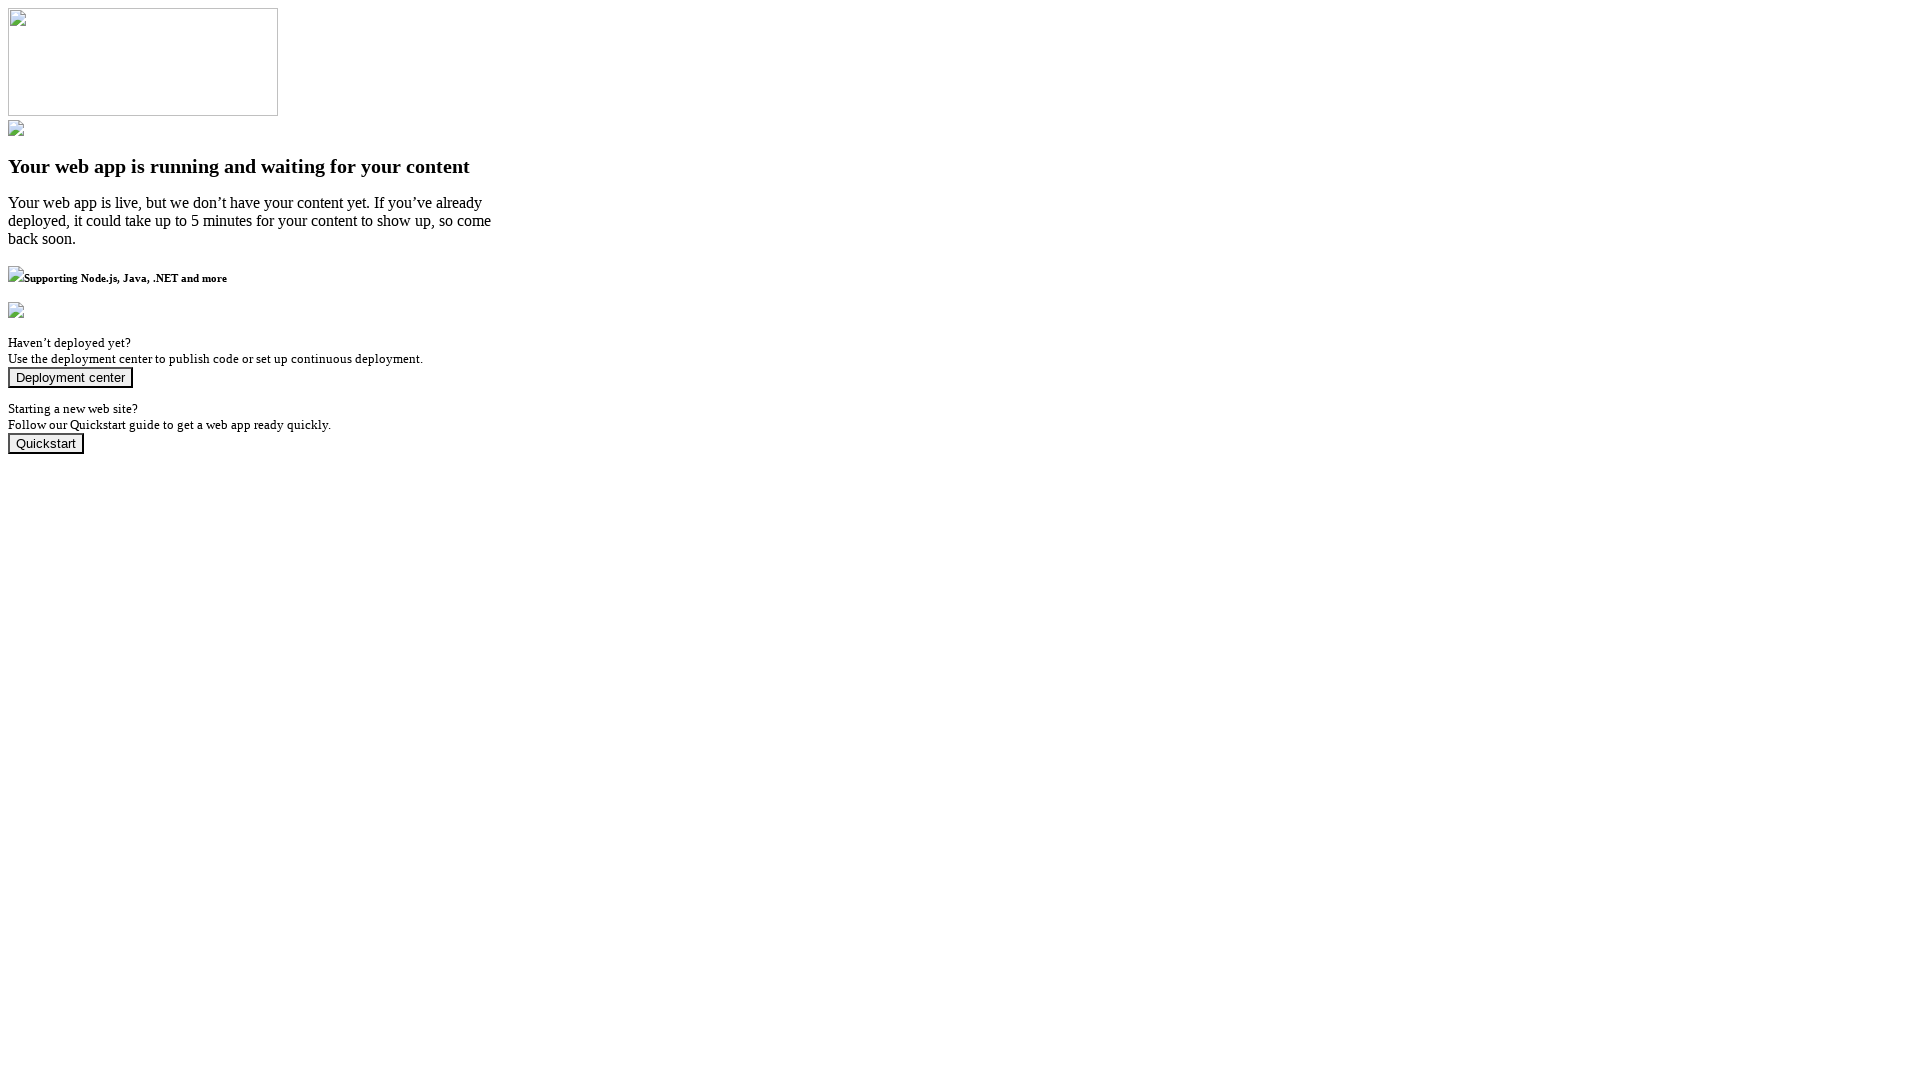

Waited for page DOM to fully load
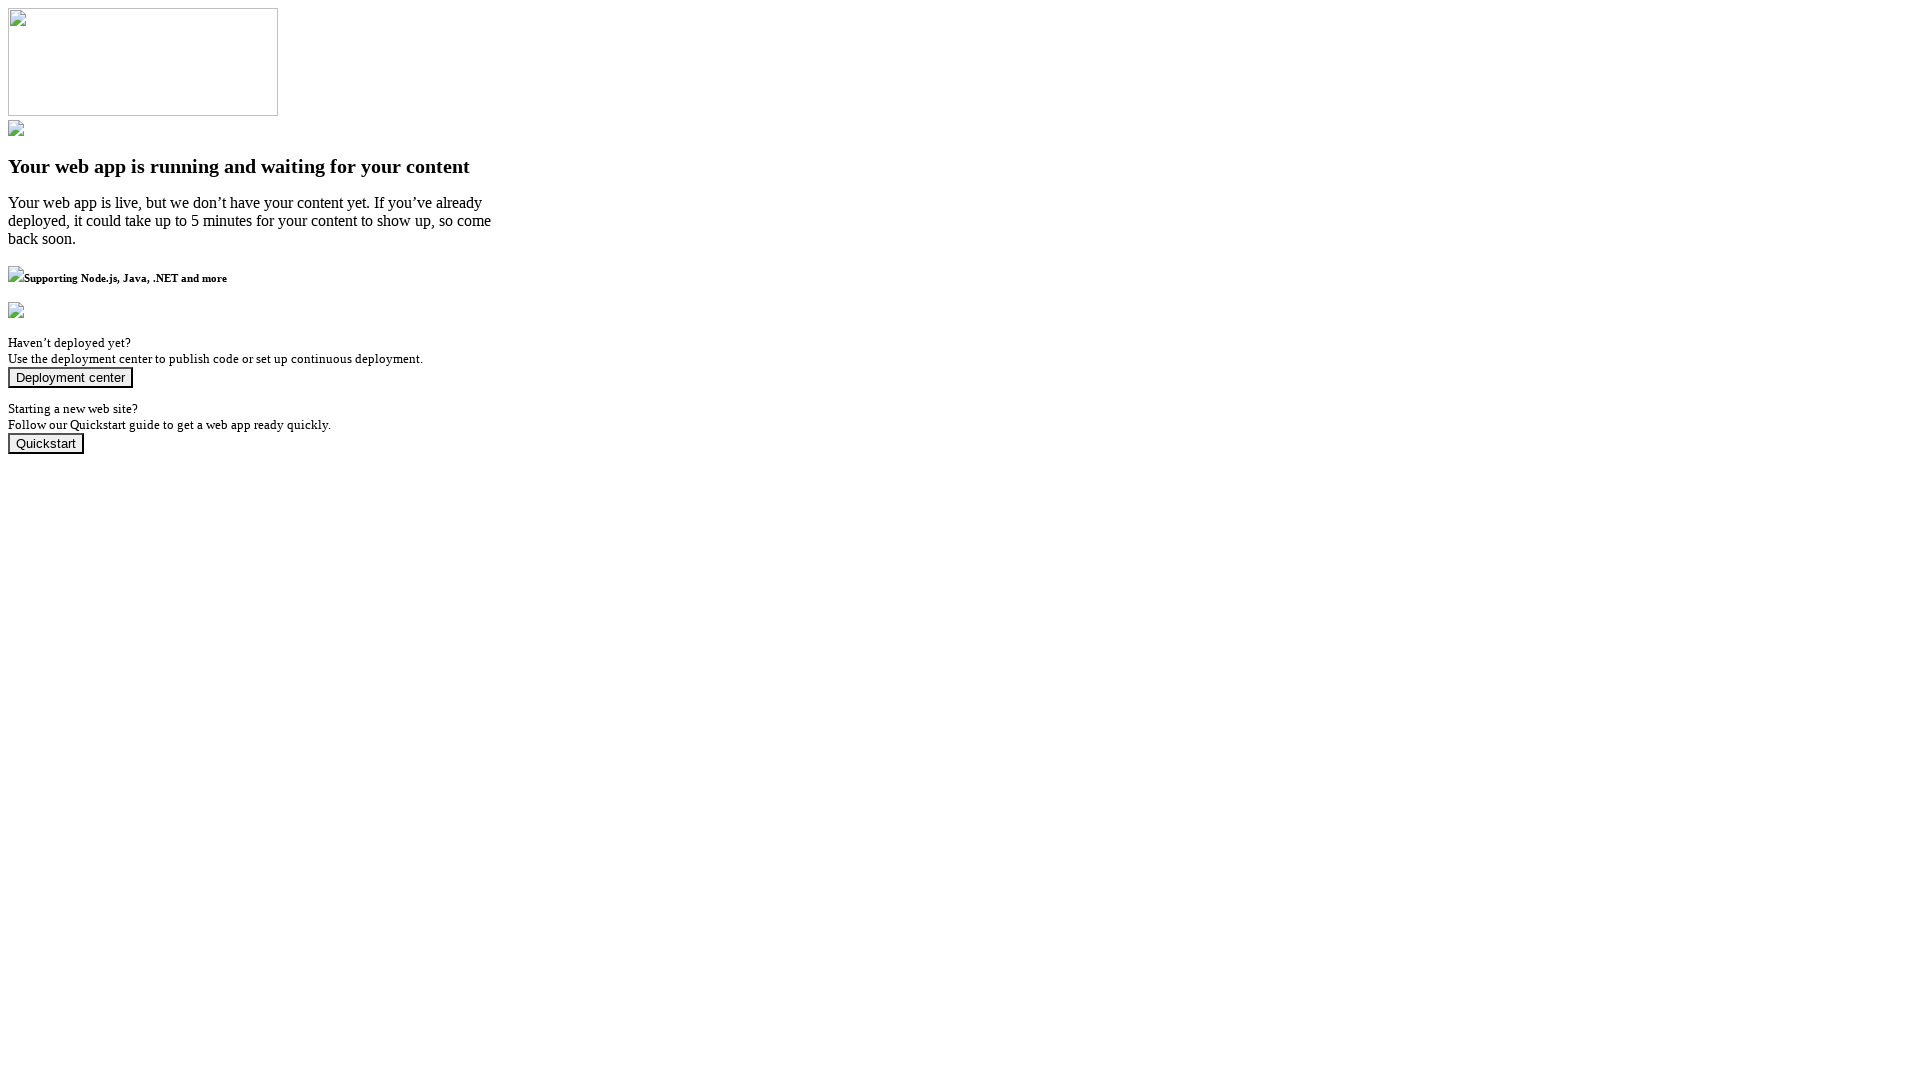

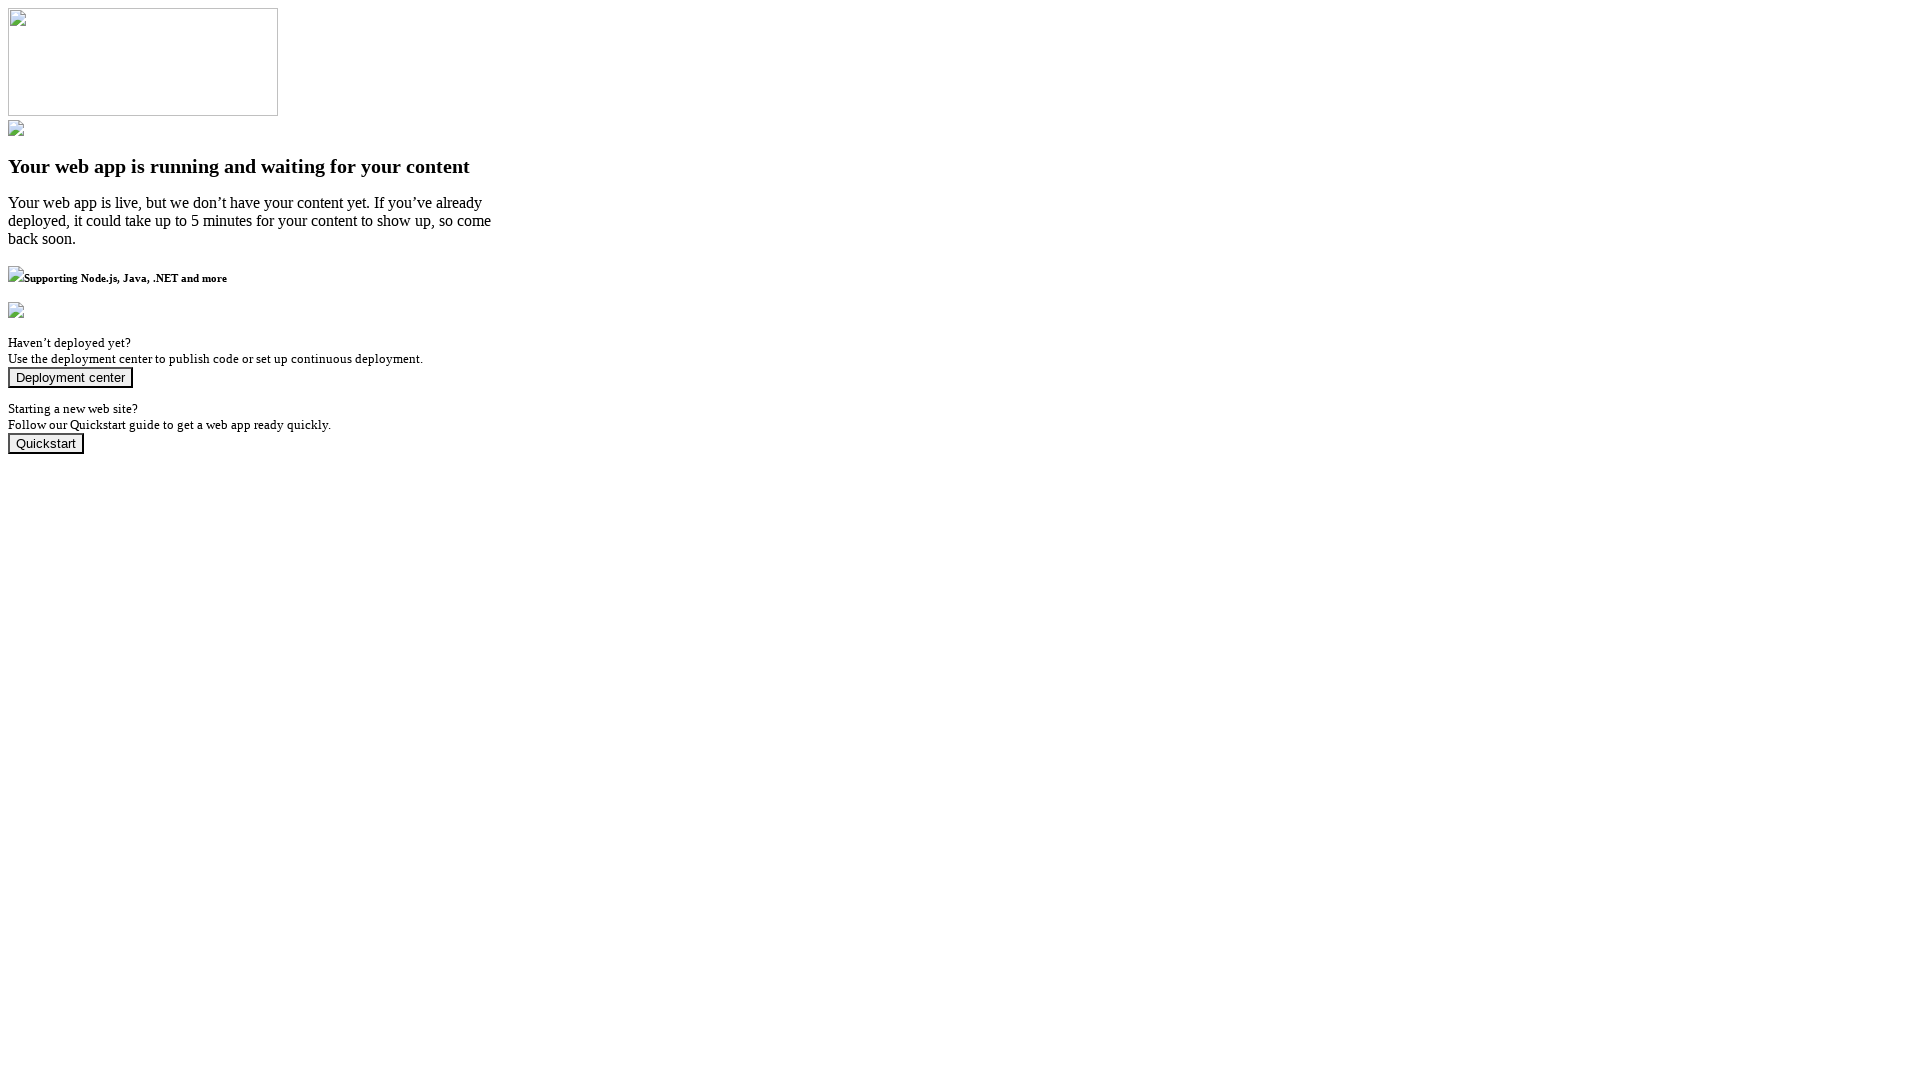